Tests that the complete-all checkbox updates its state when individual items are completed or cleared.

Starting URL: https://demo.playwright.dev/todomvc

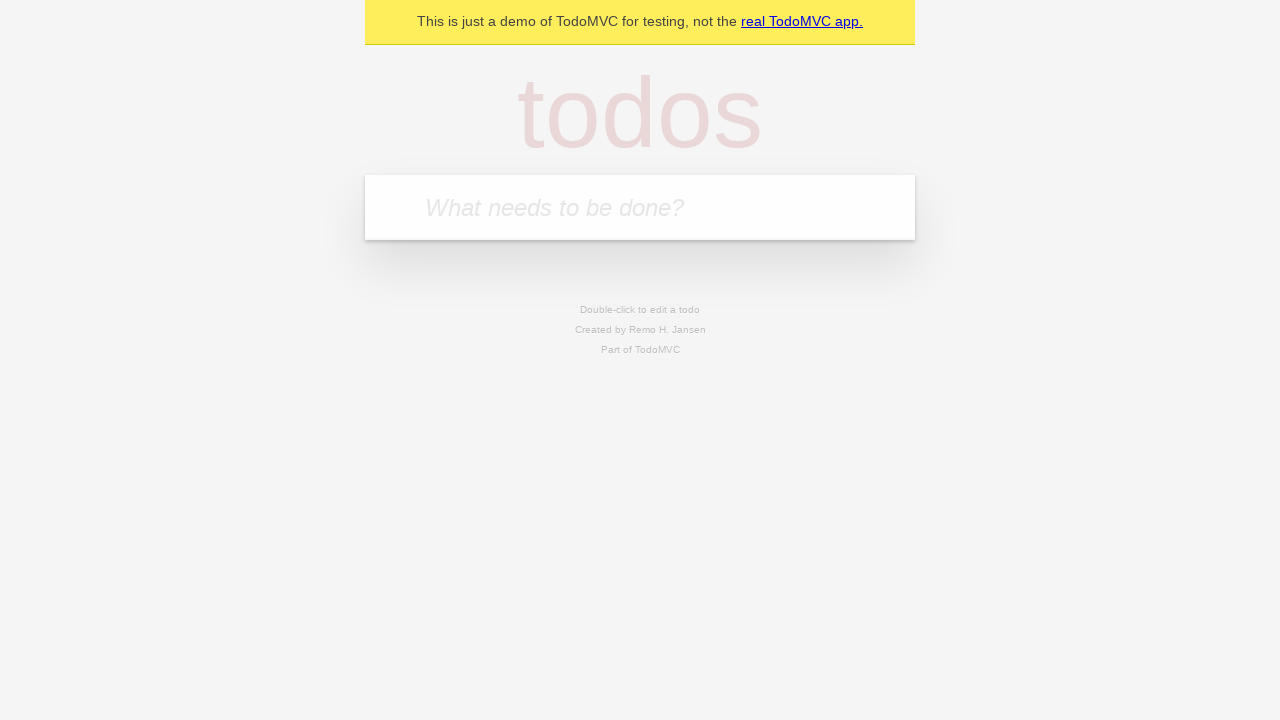

Filled input field with 'buy some cheese' on internal:attr=[placeholder="What needs to be done?"i]
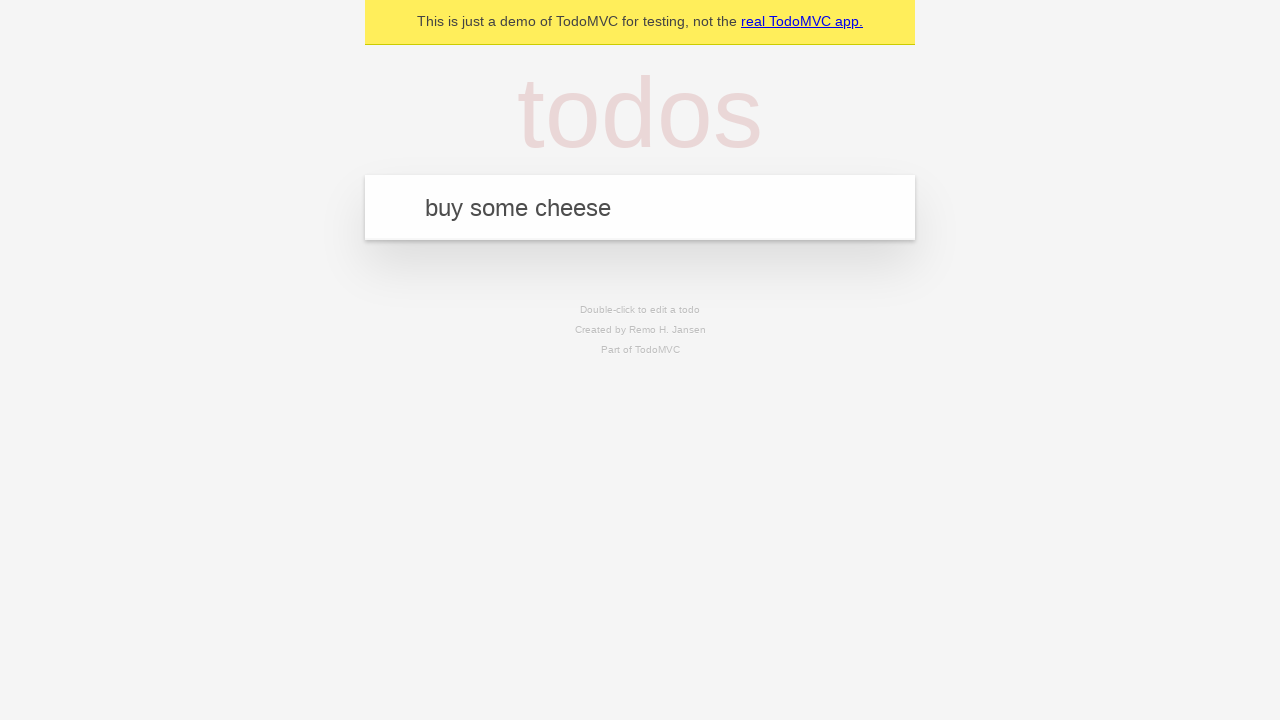

Pressed Enter to add first todo item on internal:attr=[placeholder="What needs to be done?"i]
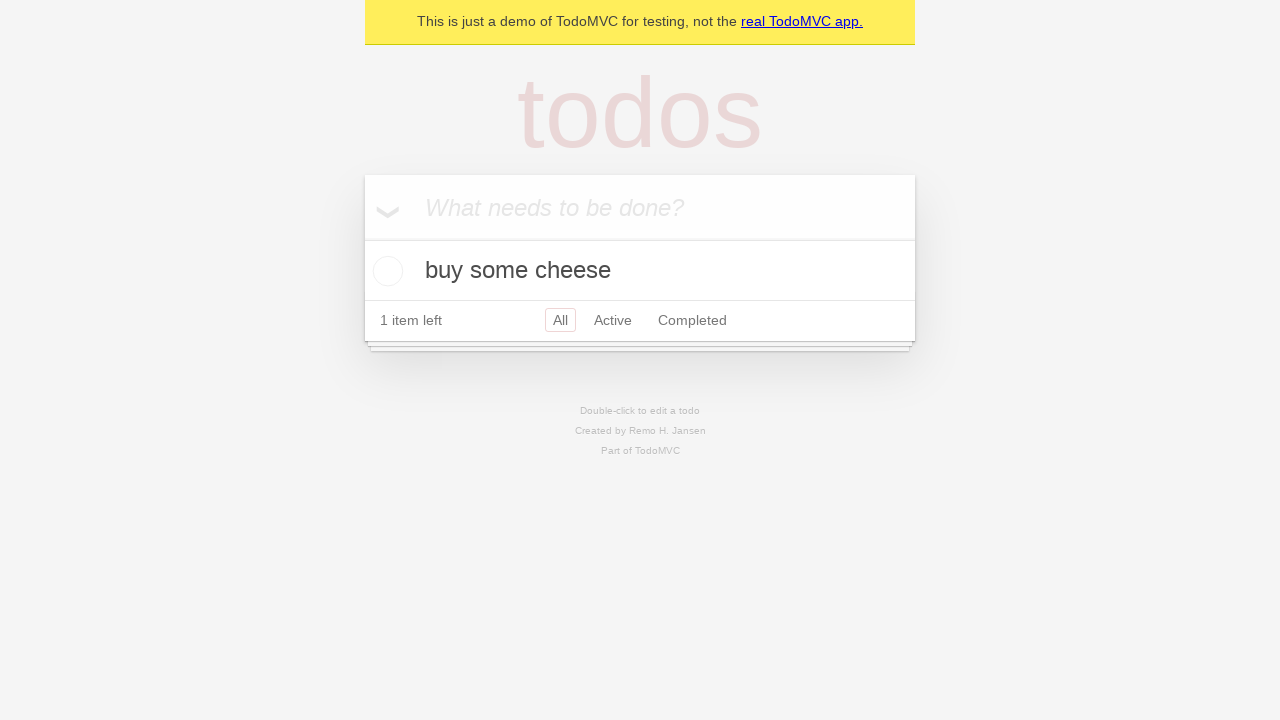

Filled input field with 'feed the cat' on internal:attr=[placeholder="What needs to be done?"i]
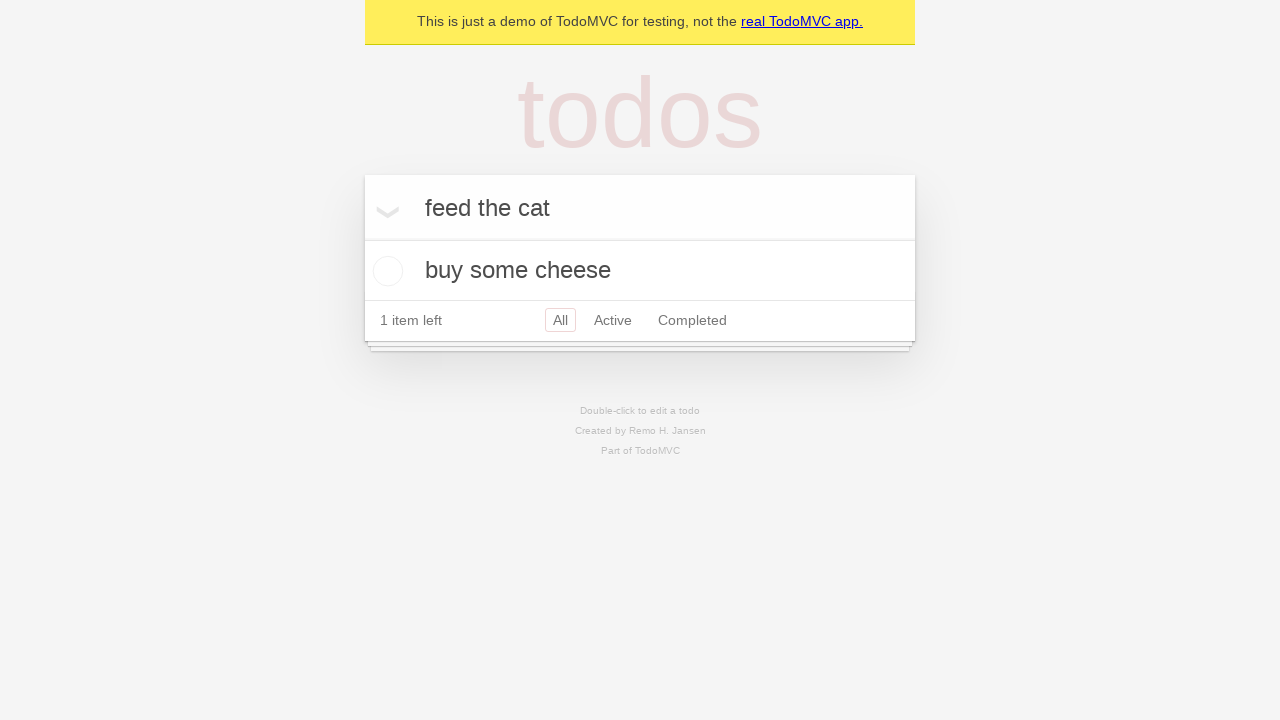

Pressed Enter to add second todo item on internal:attr=[placeholder="What needs to be done?"i]
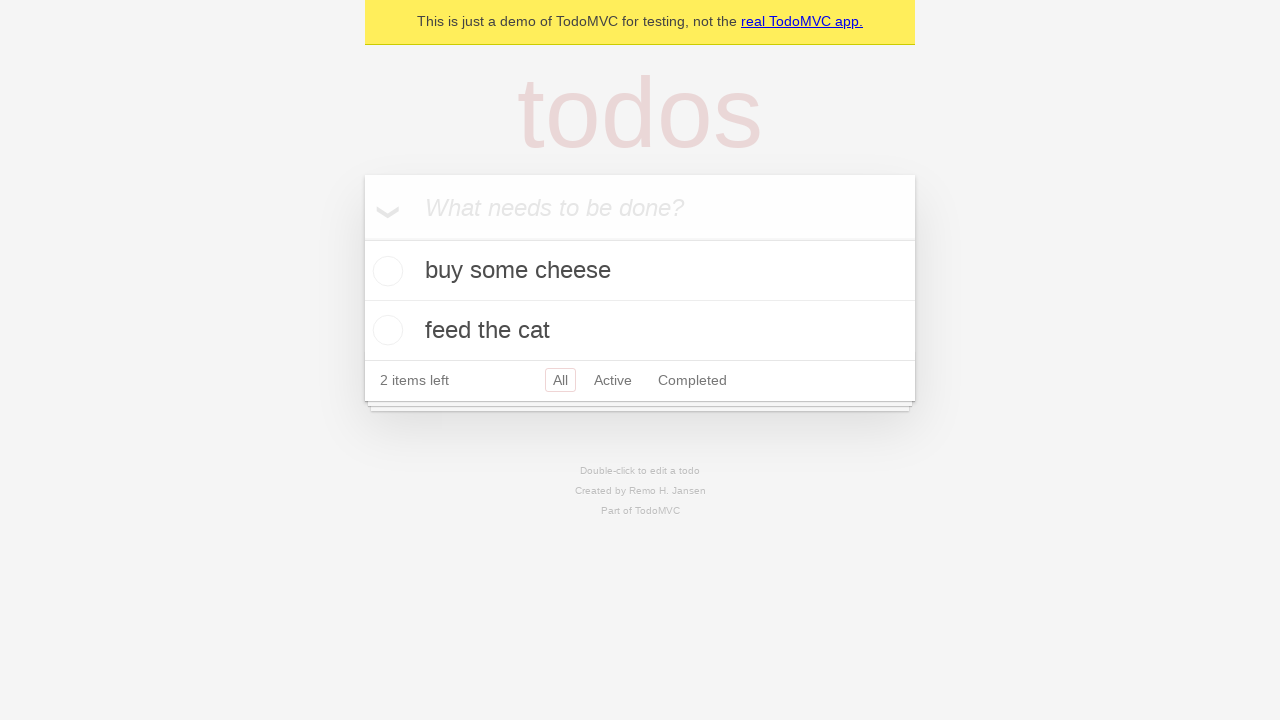

Filled input field with 'book a doctors appointment' on internal:attr=[placeholder="What needs to be done?"i]
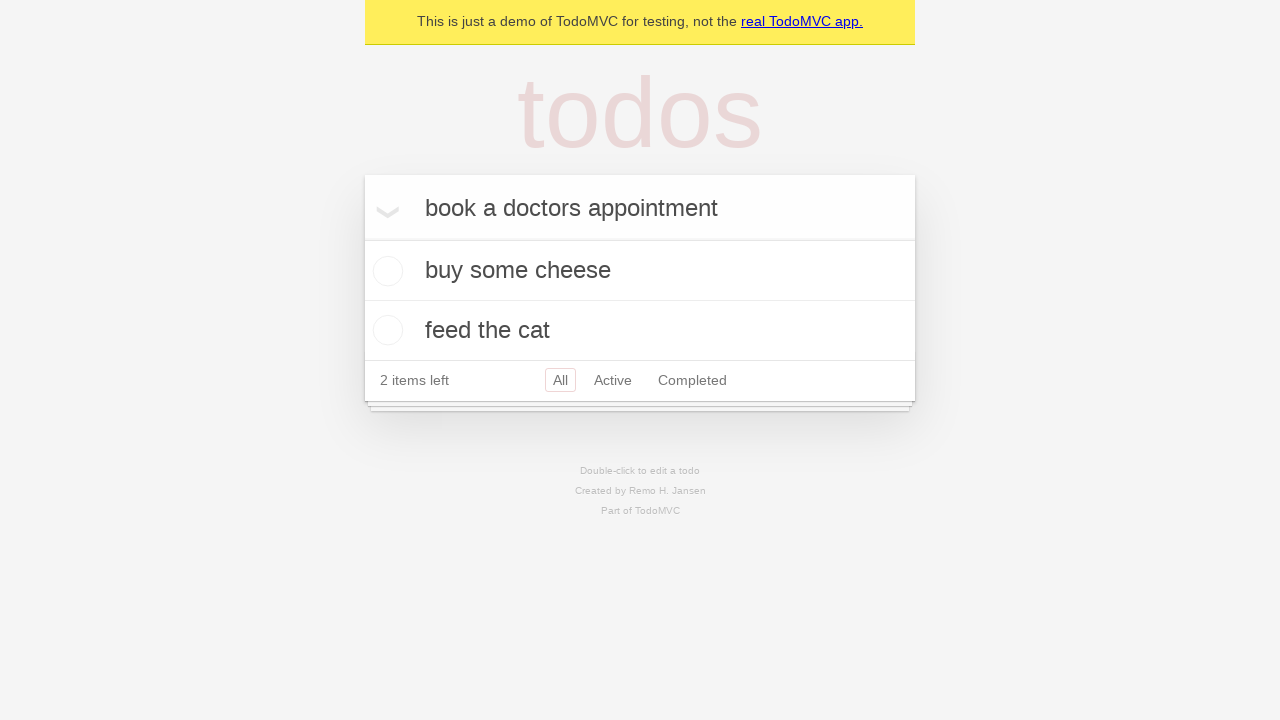

Pressed Enter to add third todo item on internal:attr=[placeholder="What needs to be done?"i]
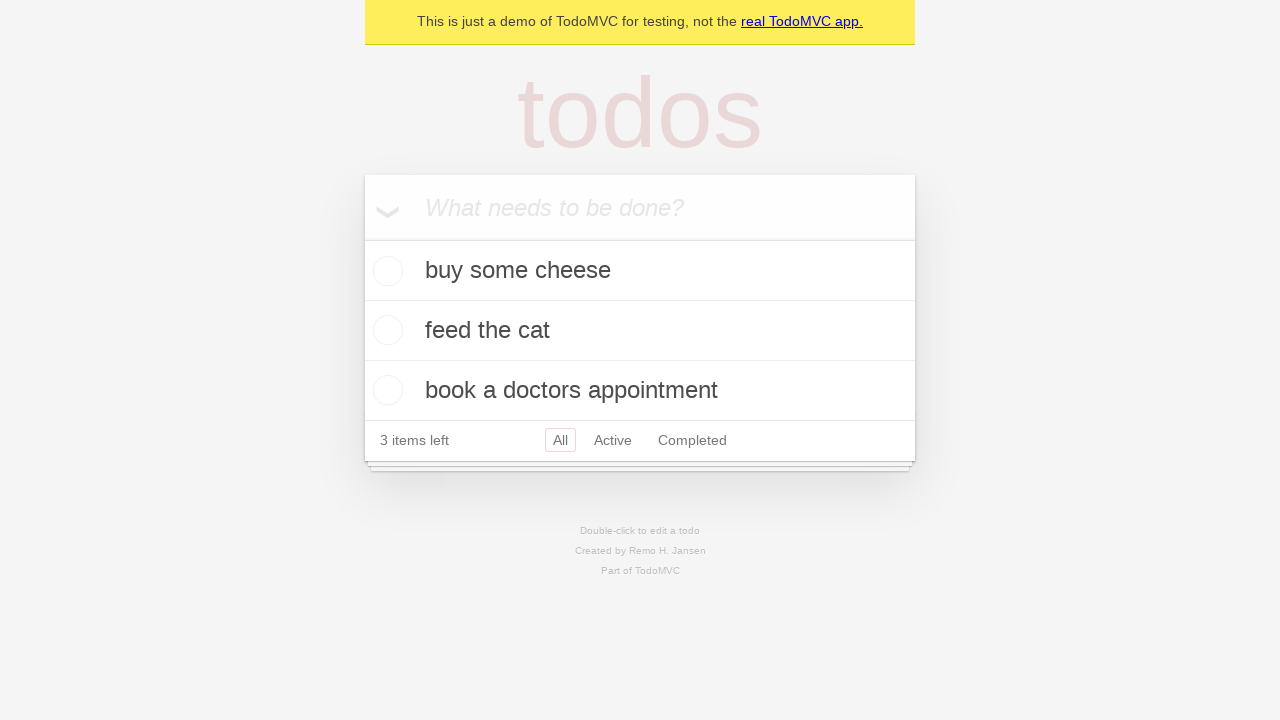

Checked the mark all as complete checkbox at (362, 238) on internal:label="Mark all as complete"i
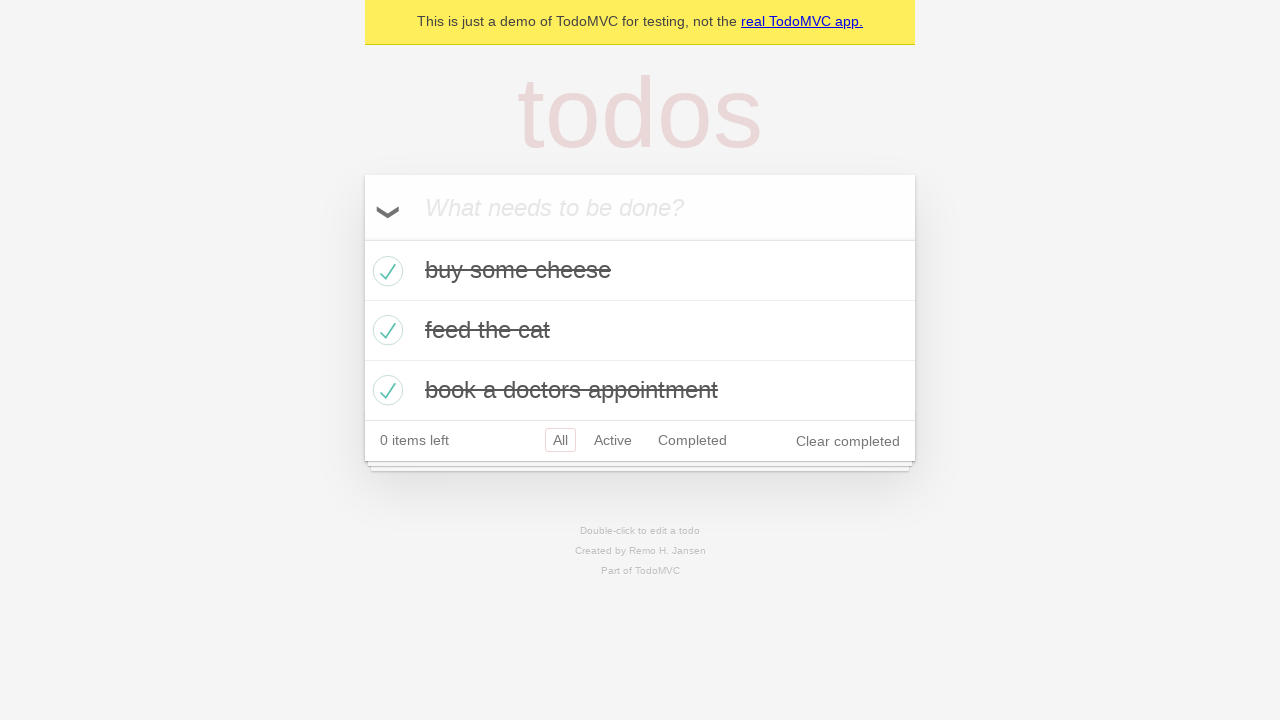

Unchecked the first todo item checkbox at (385, 271) on internal:testid=[data-testid="todo-item"s] >> nth=0 >> internal:role=checkbox
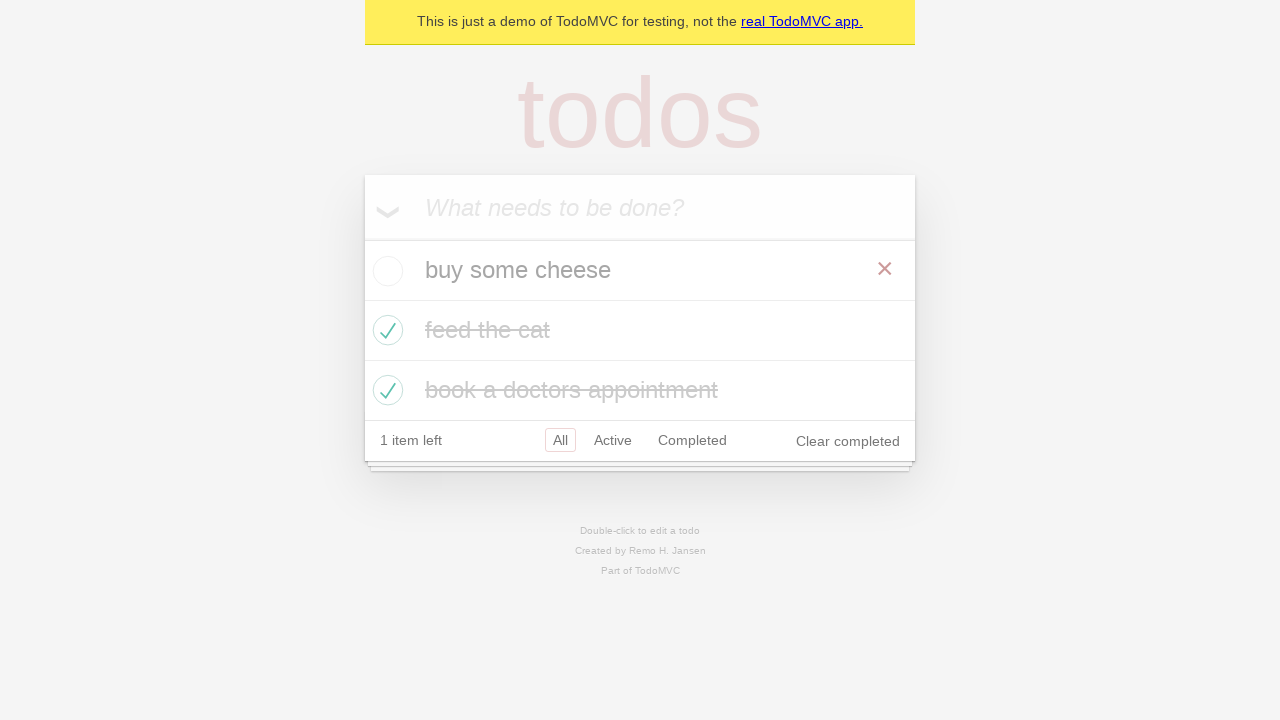

Checked the first todo item checkbox again at (385, 271) on internal:testid=[data-testid="todo-item"s] >> nth=0 >> internal:role=checkbox
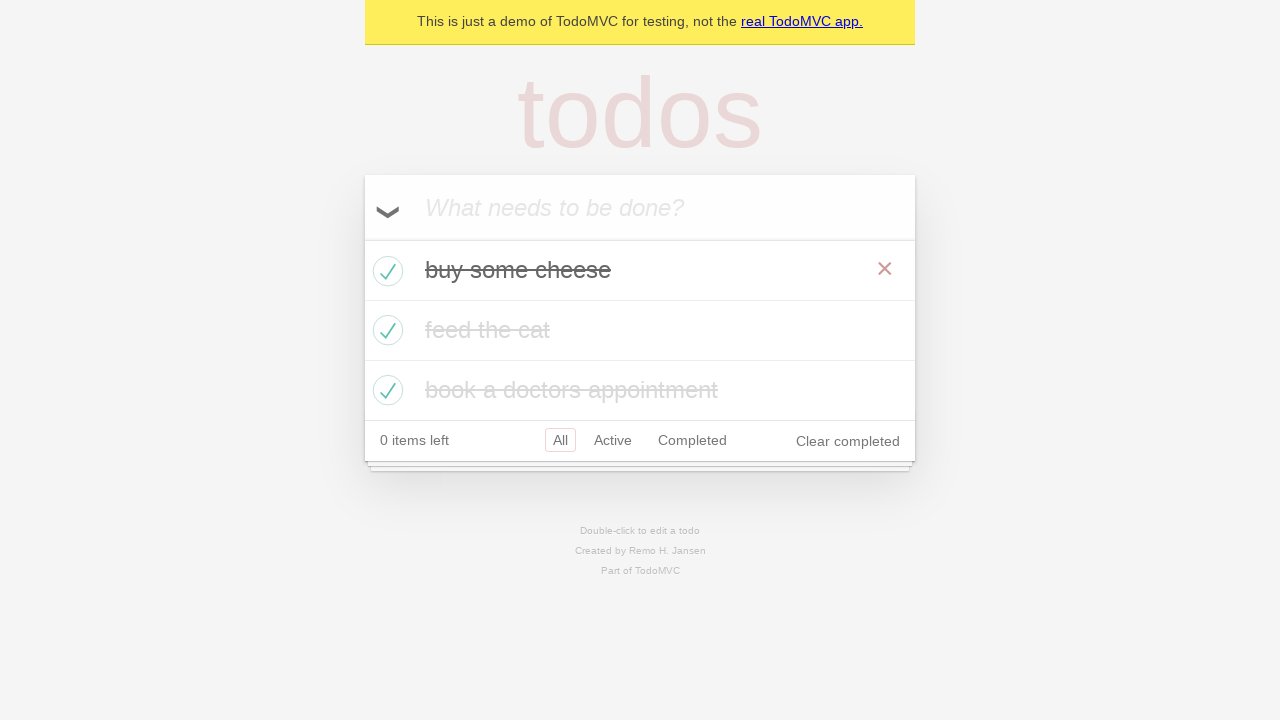

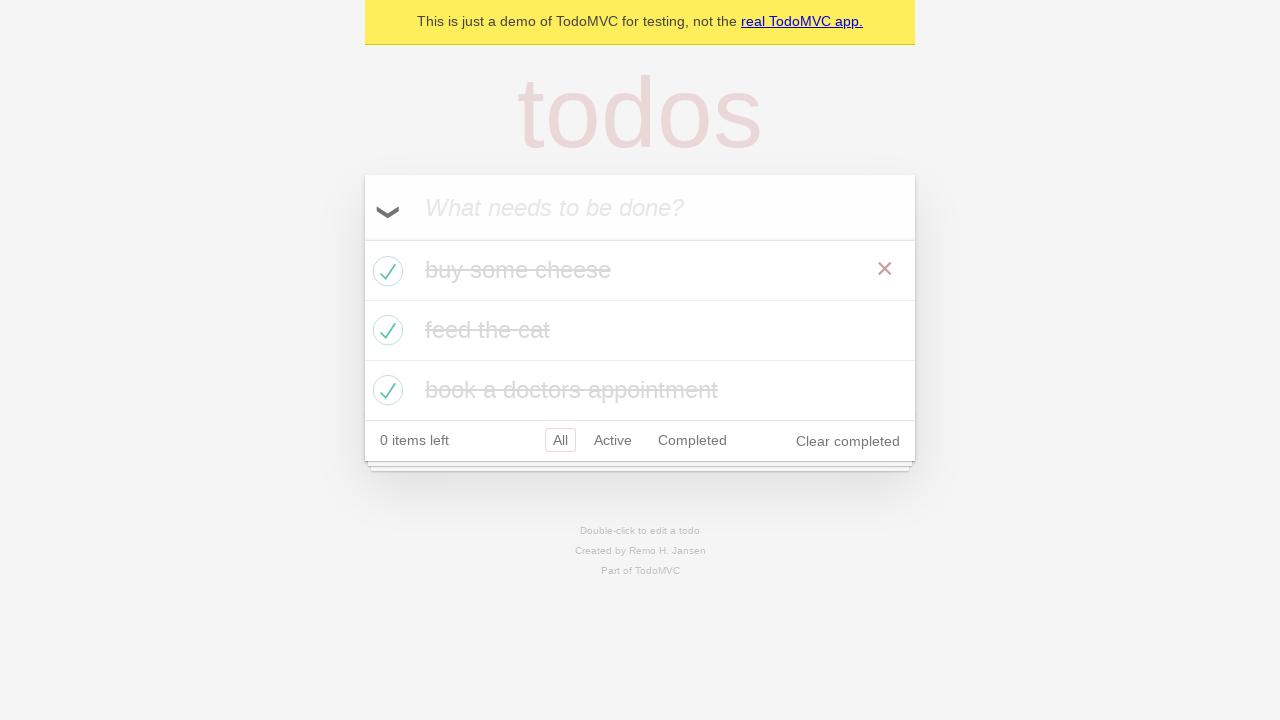